Tests drag and drop functionality on the jQuery UI demo page by dragging an element and dropping it onto a target drop zone within an iframe

Starting URL: https://jqueryui.com/droppable/

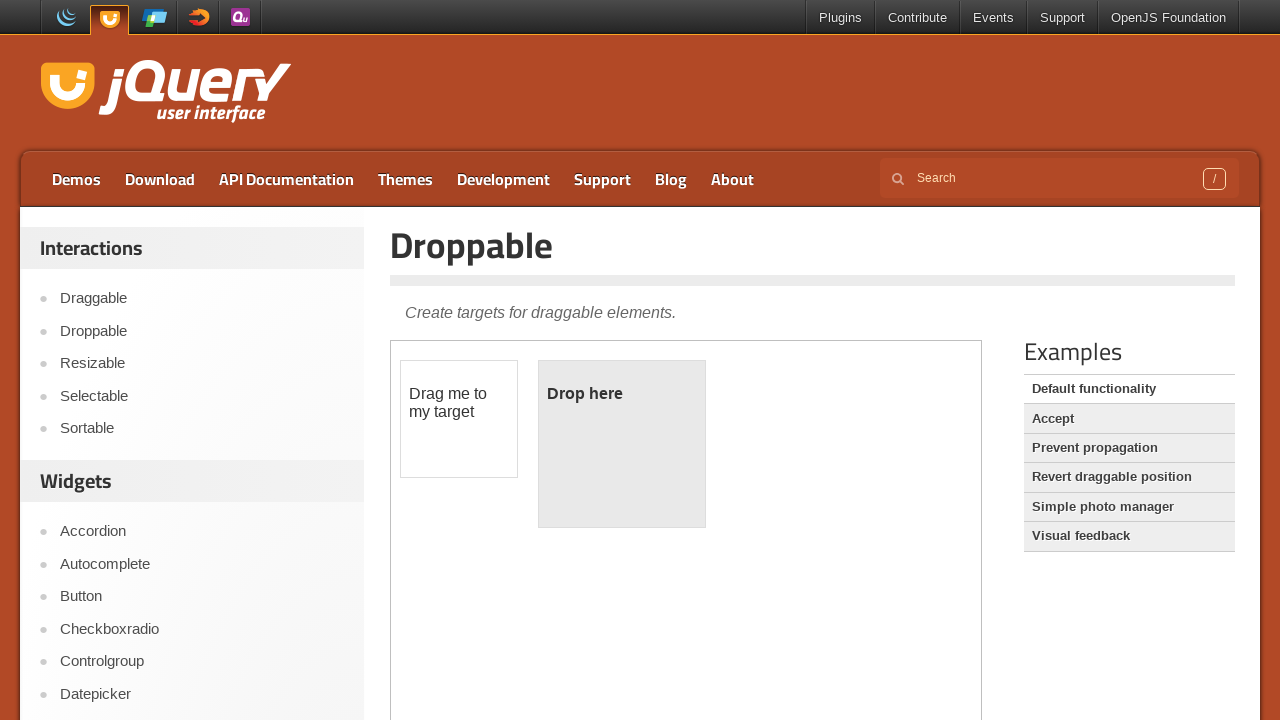

Located the demo iframe containing drag and drop elements
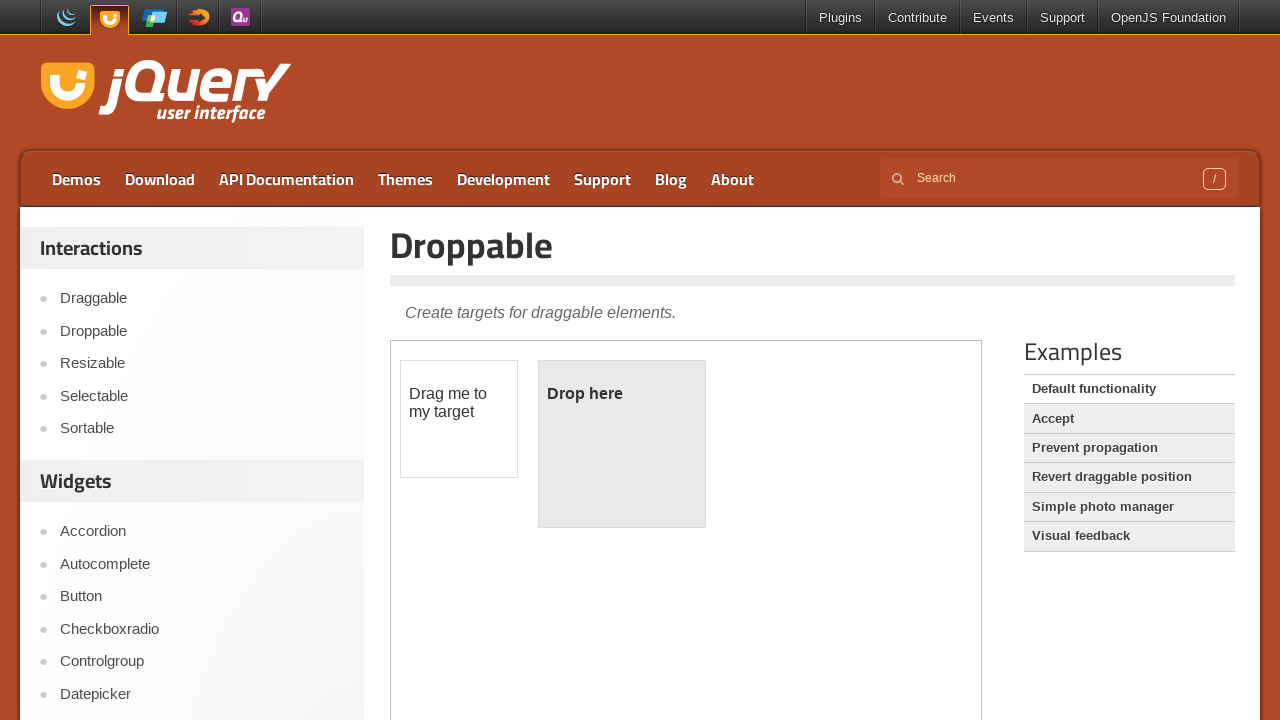

Located the draggable element with ID 'draggable'
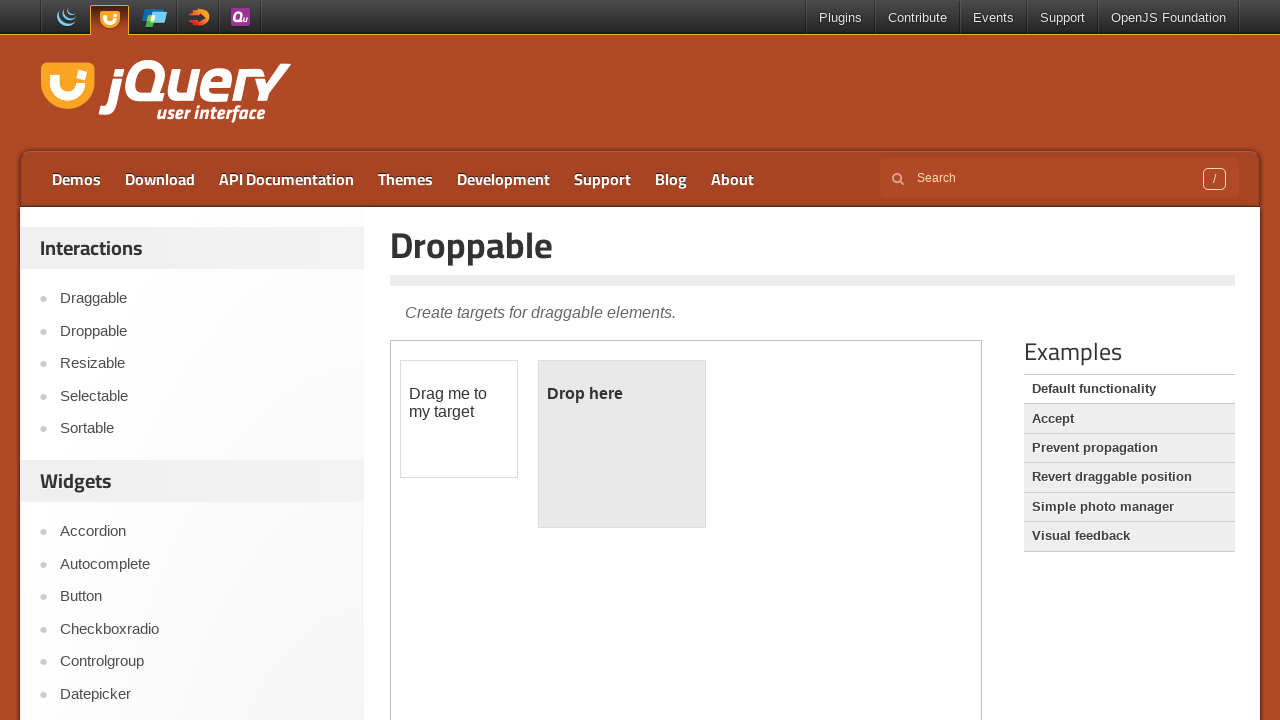

Located the droppable target element with ID 'droppable'
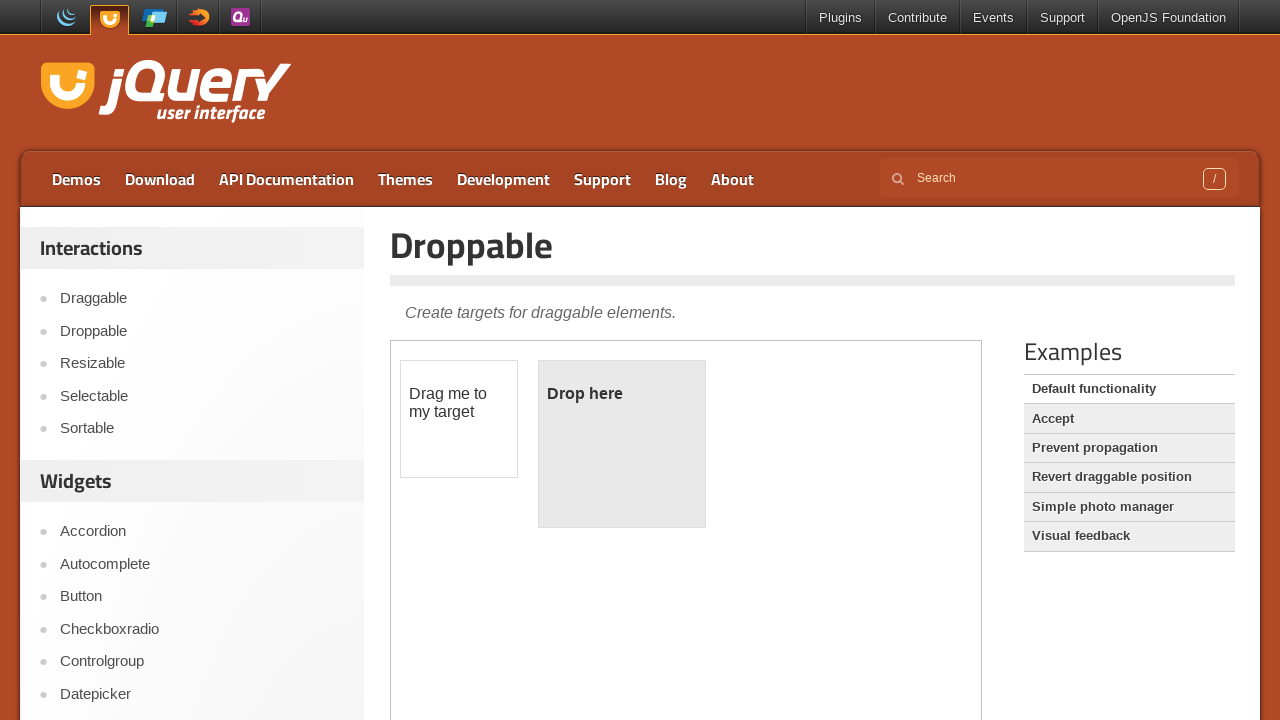

Successfully dragged and dropped the element onto the target drop zone at (622, 444)
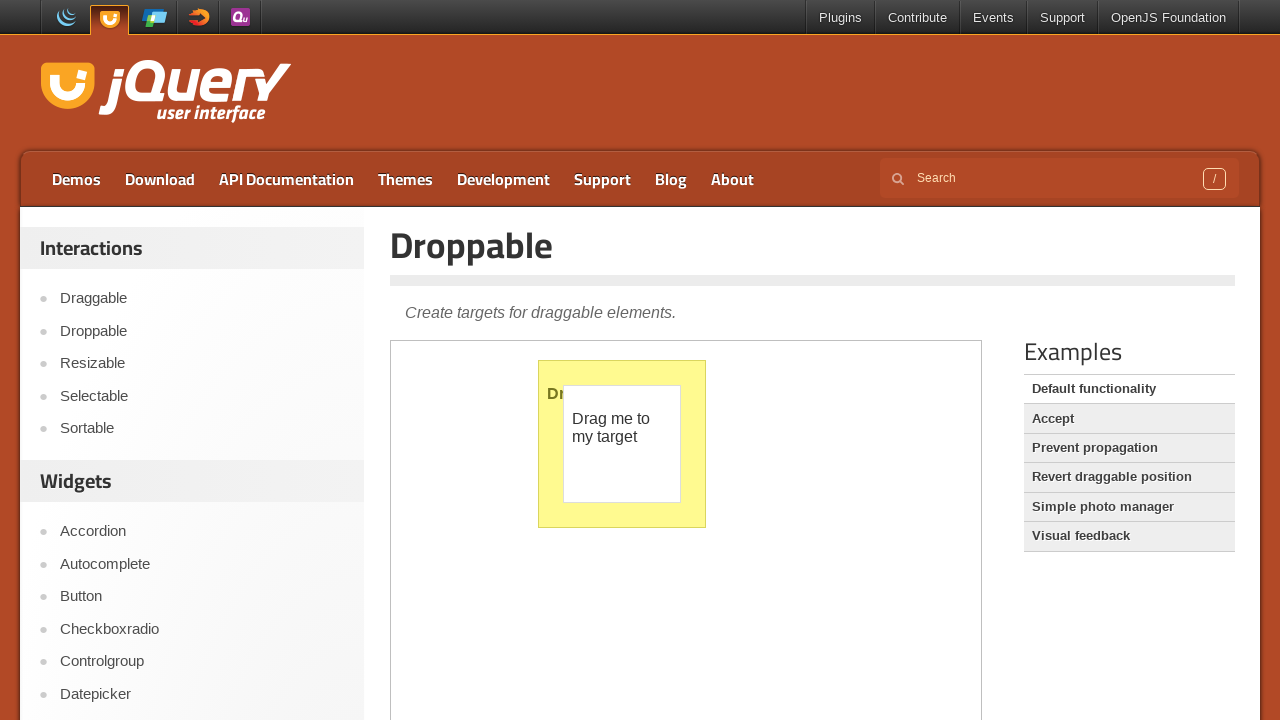

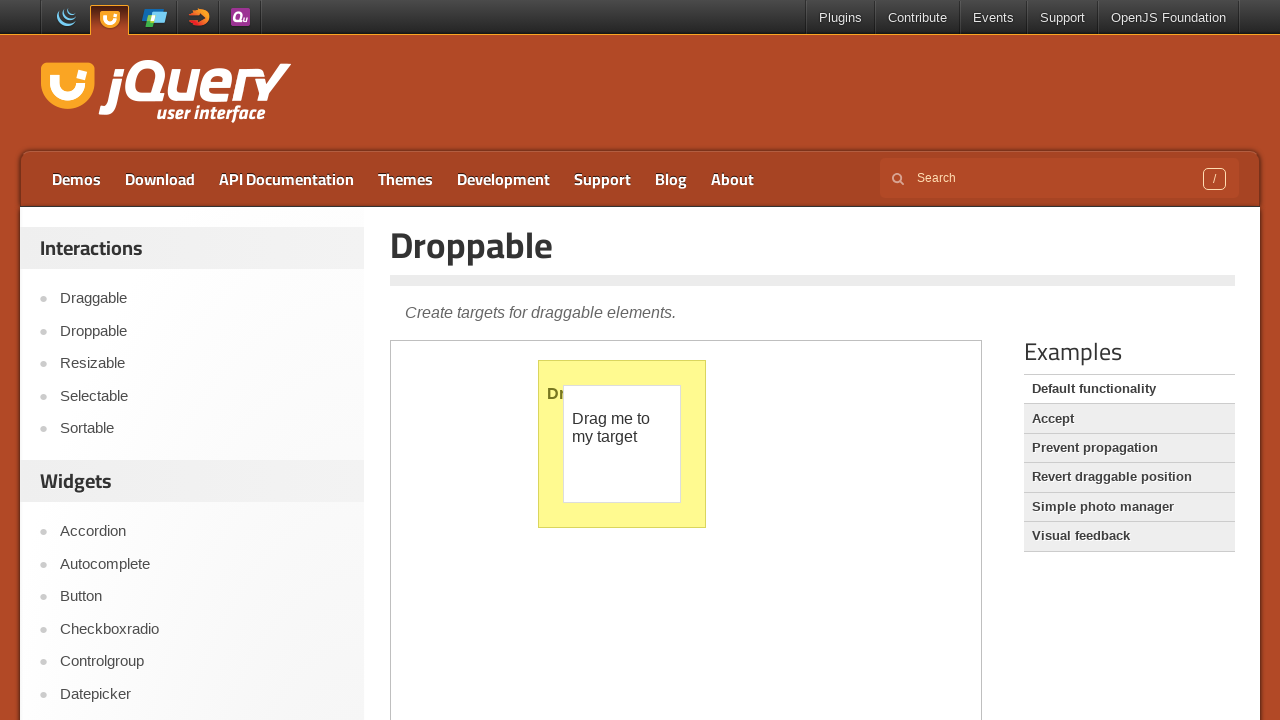